Tests alert handling functionality by triggering a prompt alert, entering text into it, and accepting it

Starting URL: https://demoqa.com/alerts

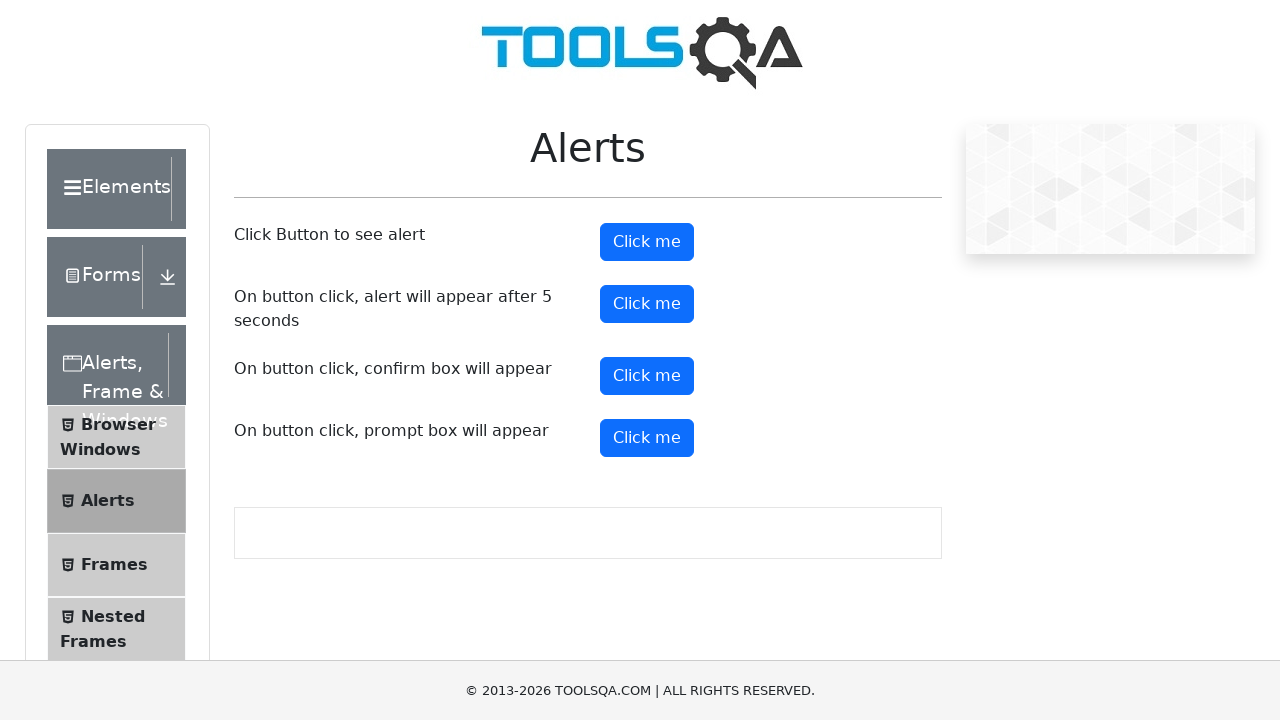

Clicked prompt alert button at (647, 438) on xpath=//button[@id='promtButton']
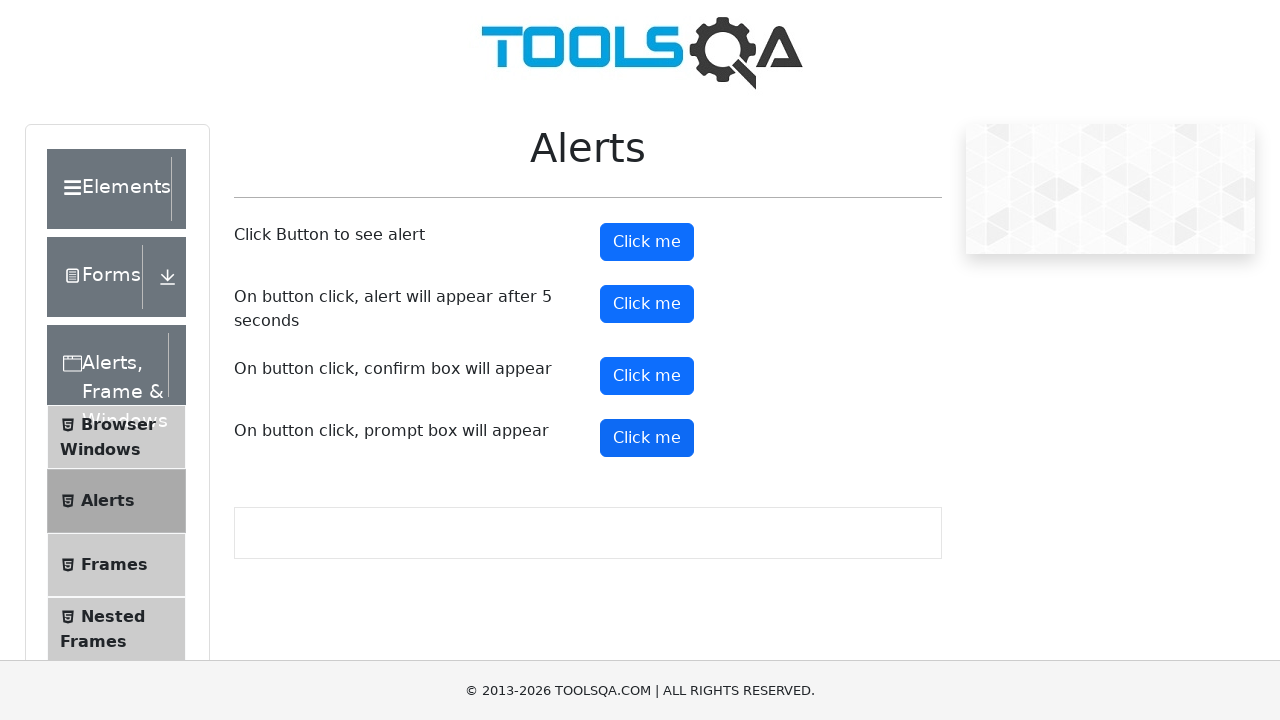

Set up dialog handler to accept alerts
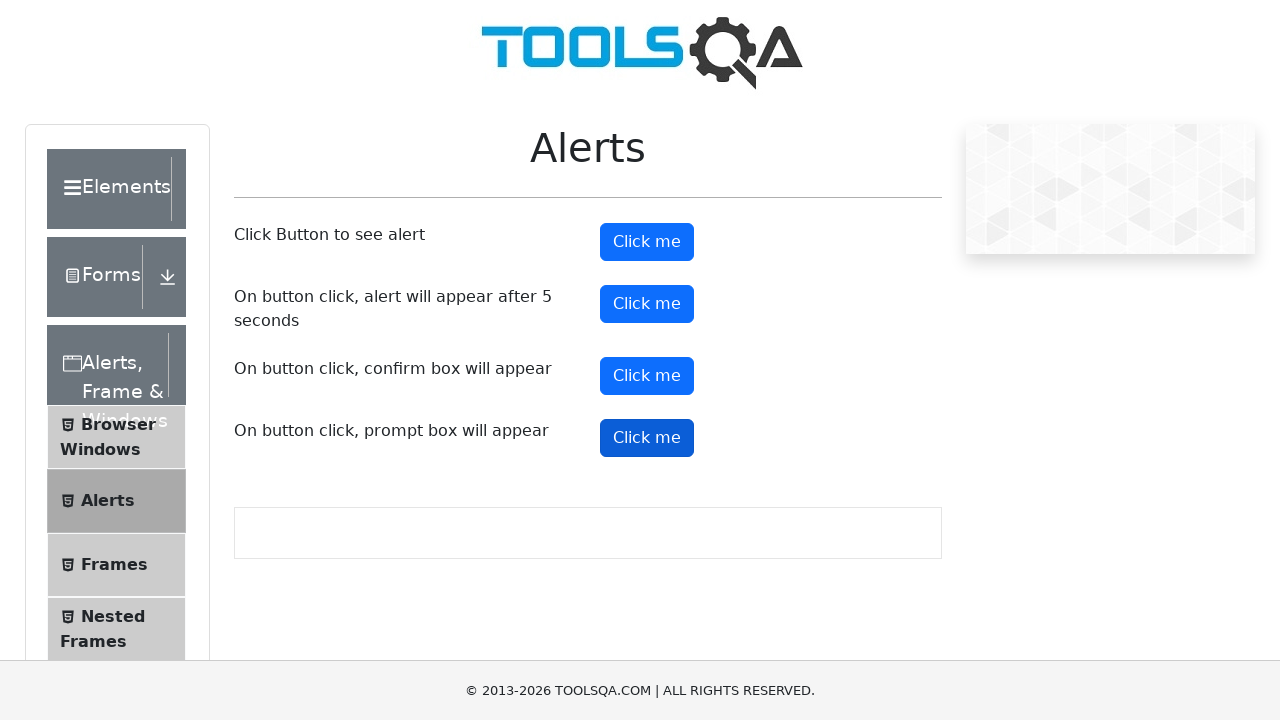

Set up one-time dialog handler to accept prompt with text 'alert accepted'
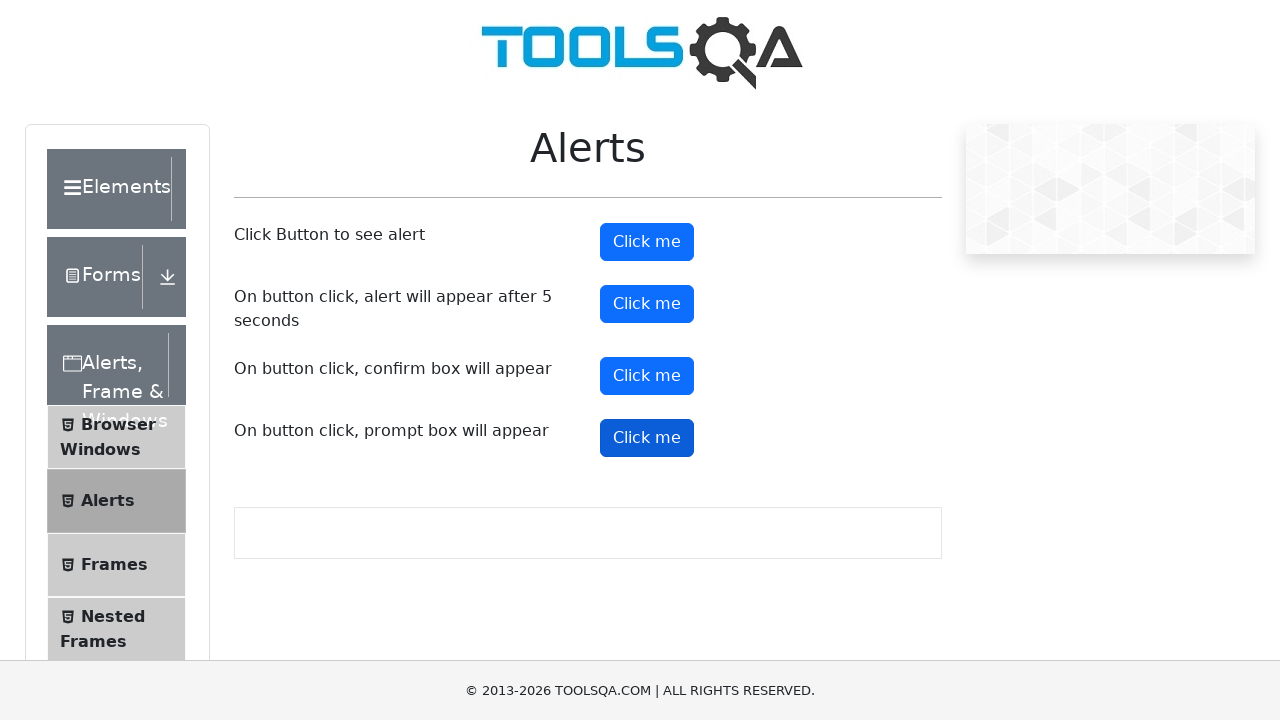

Clicked prompt alert button and accepted the dialog with text input at (647, 438) on xpath=//button[@id='promtButton']
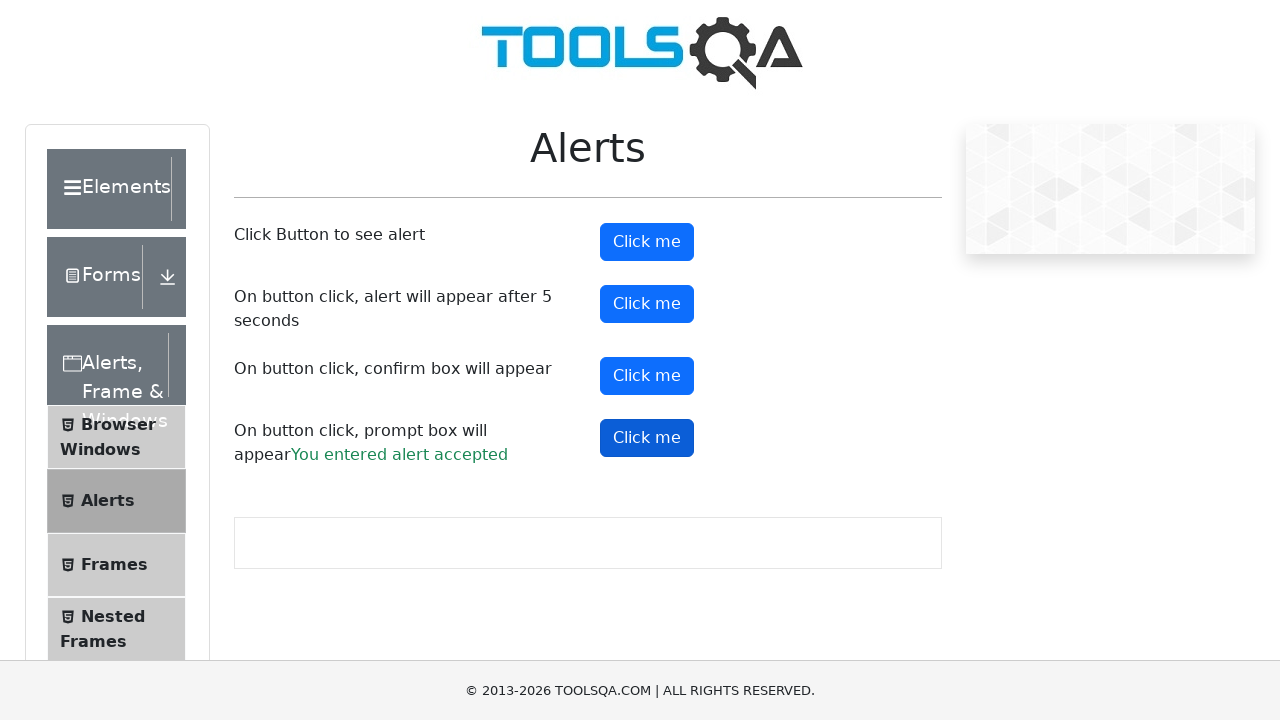

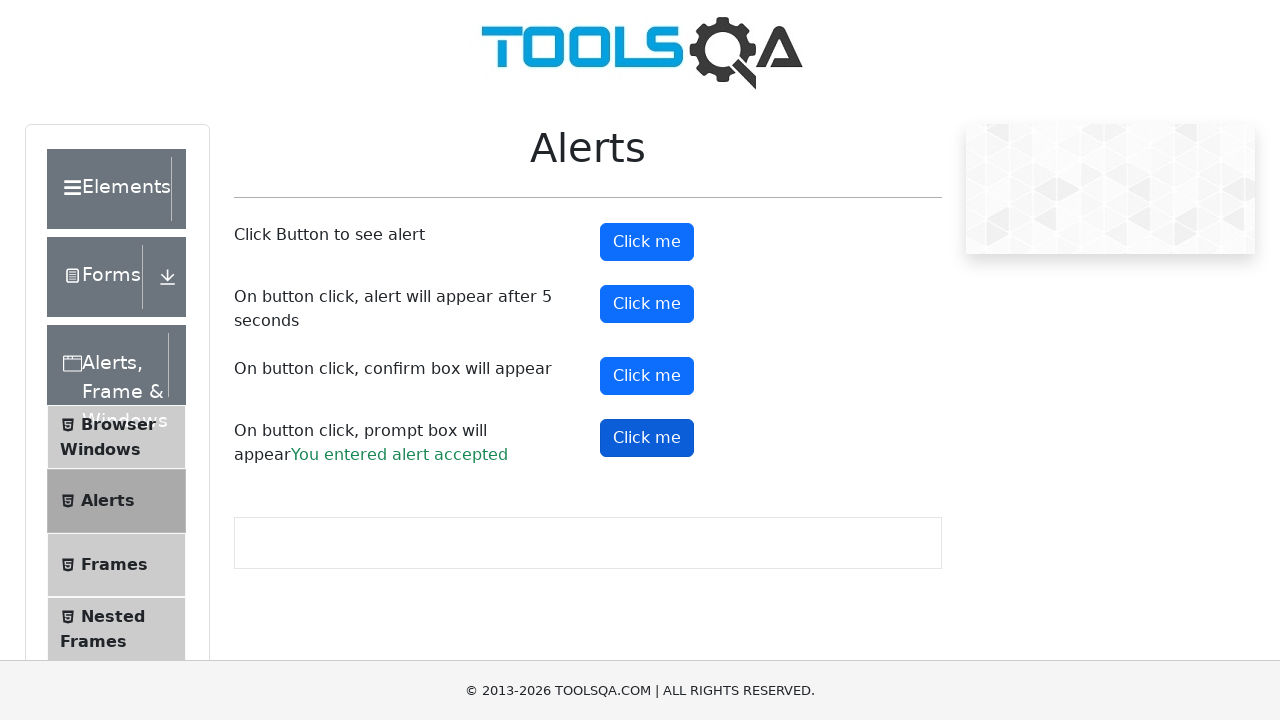